Tests keyboard actions by typing text in the first textarea, selecting all with Ctrl+A, copying with Ctrl+C, tabbing to the second textarea, and pasting with Ctrl+V

Starting URL: https://text-compare.com/

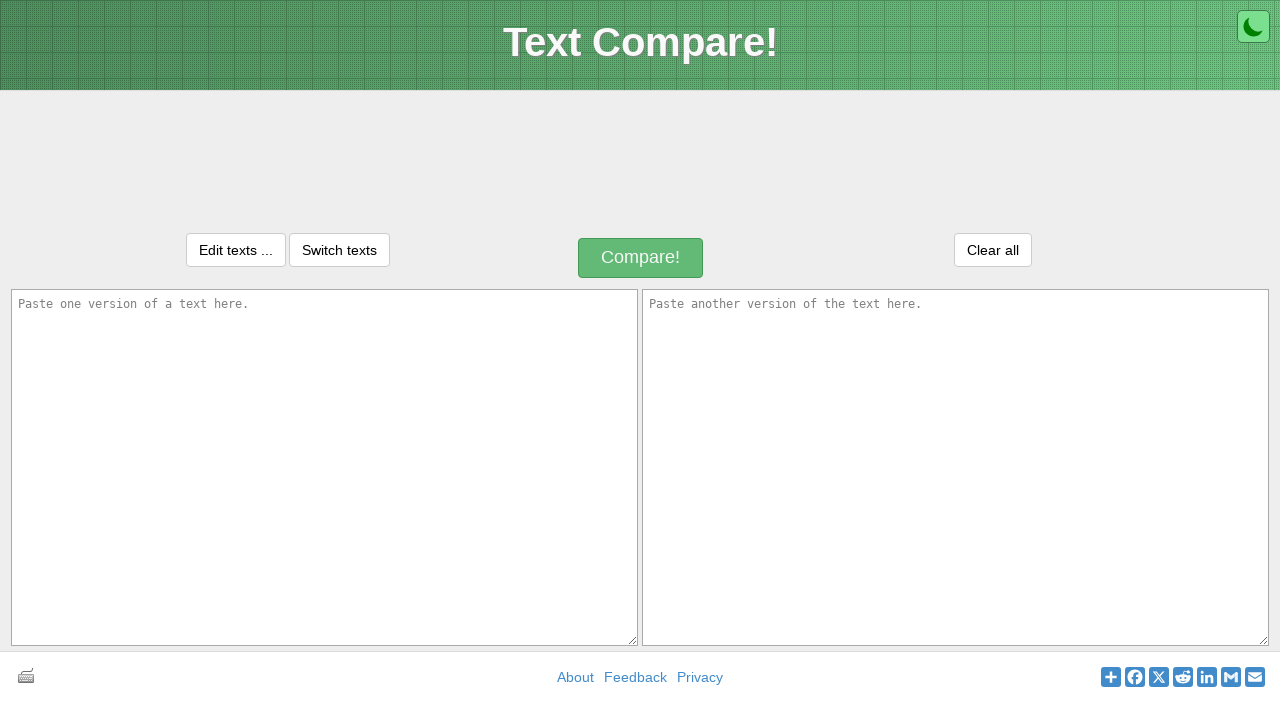

Typed 'welcome' in the first textarea on textarea#inputText1
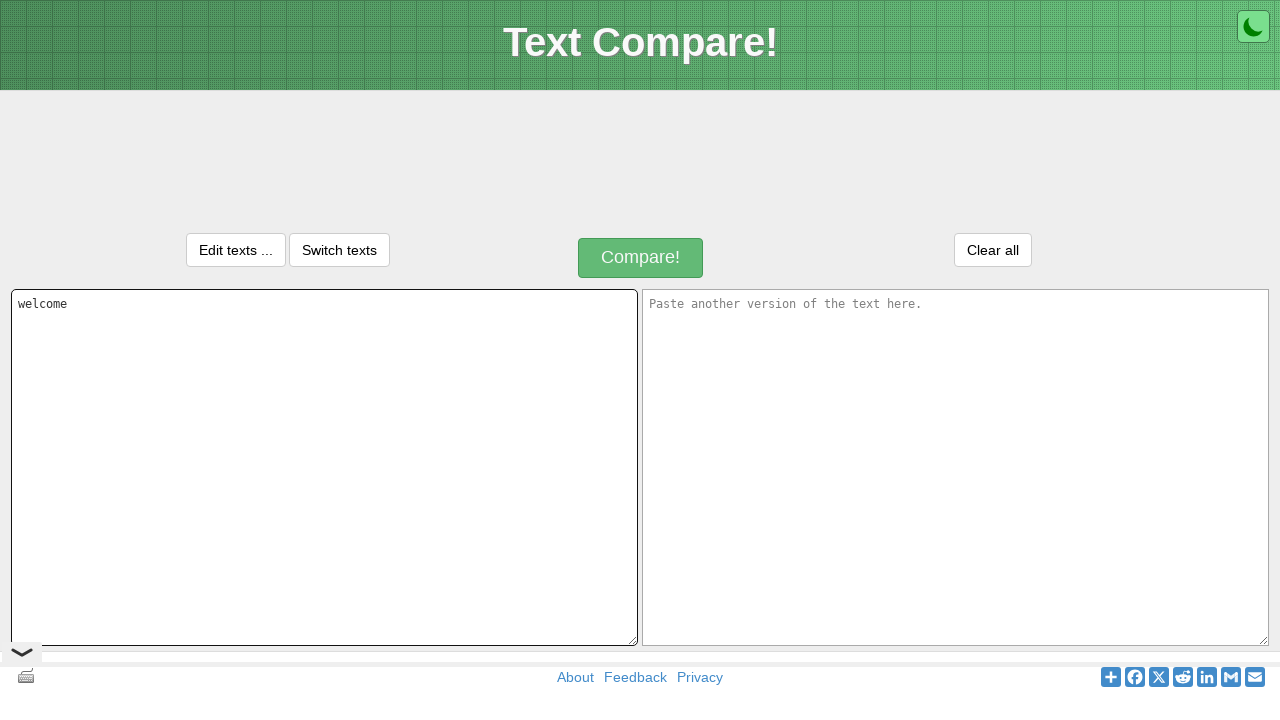

Selected all text in first textarea with Ctrl+A
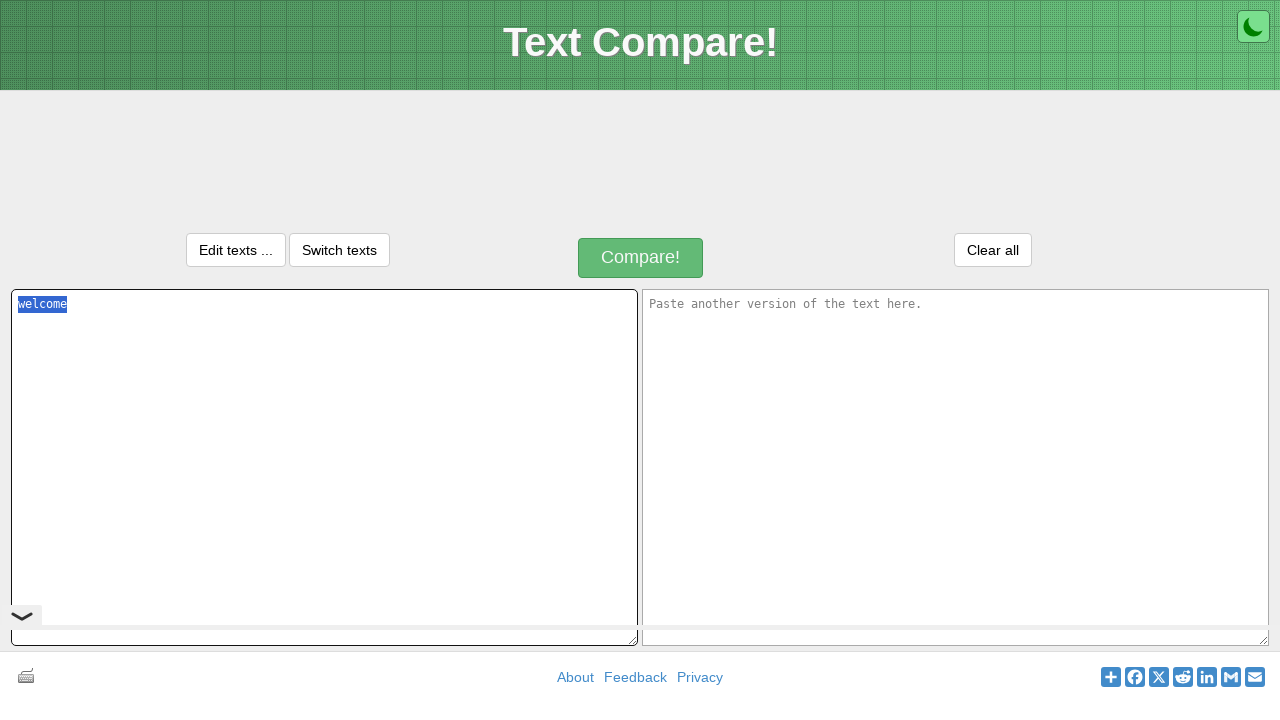

Copied selected text with Ctrl+C
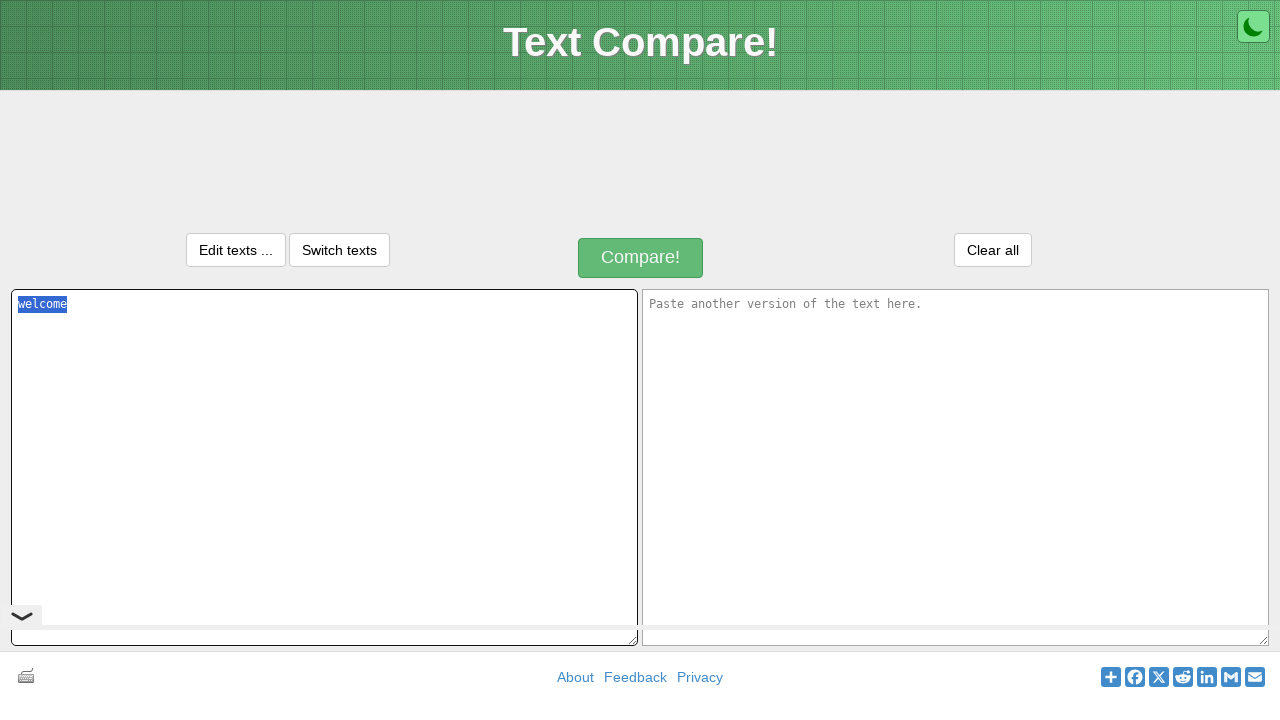

Tabbed to the second textarea
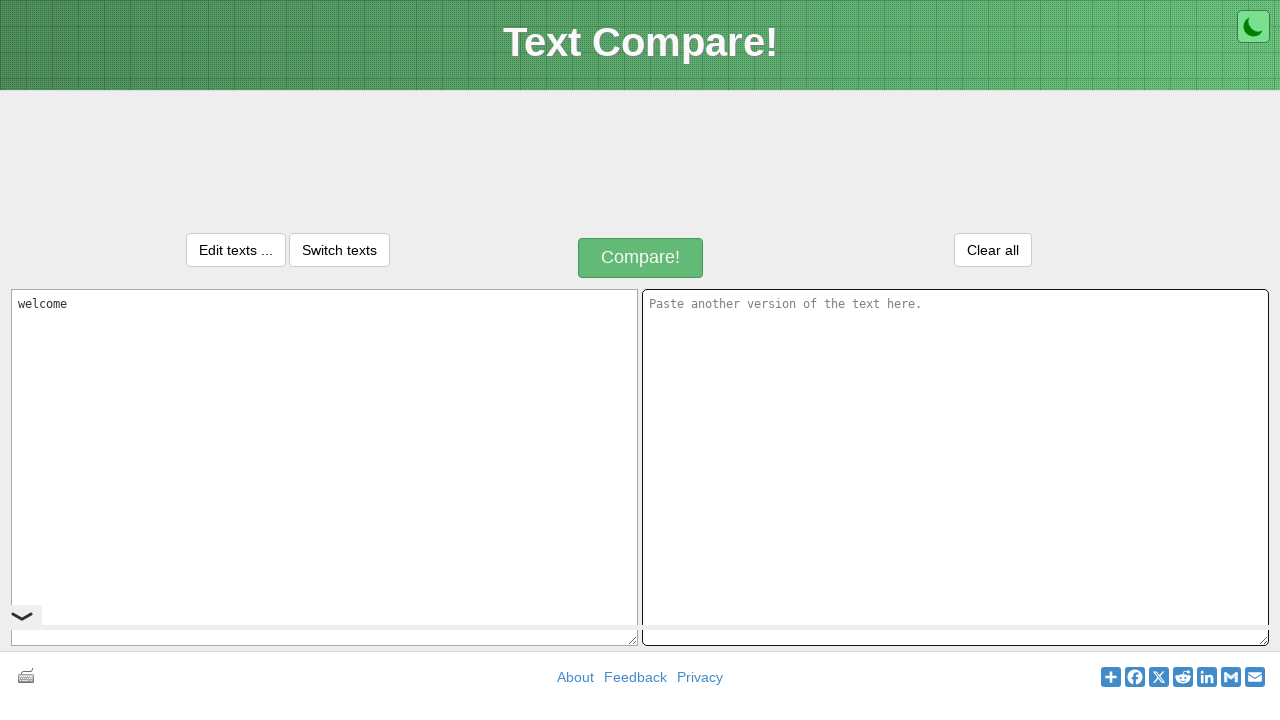

Pasted copied text into second textarea with Ctrl+V
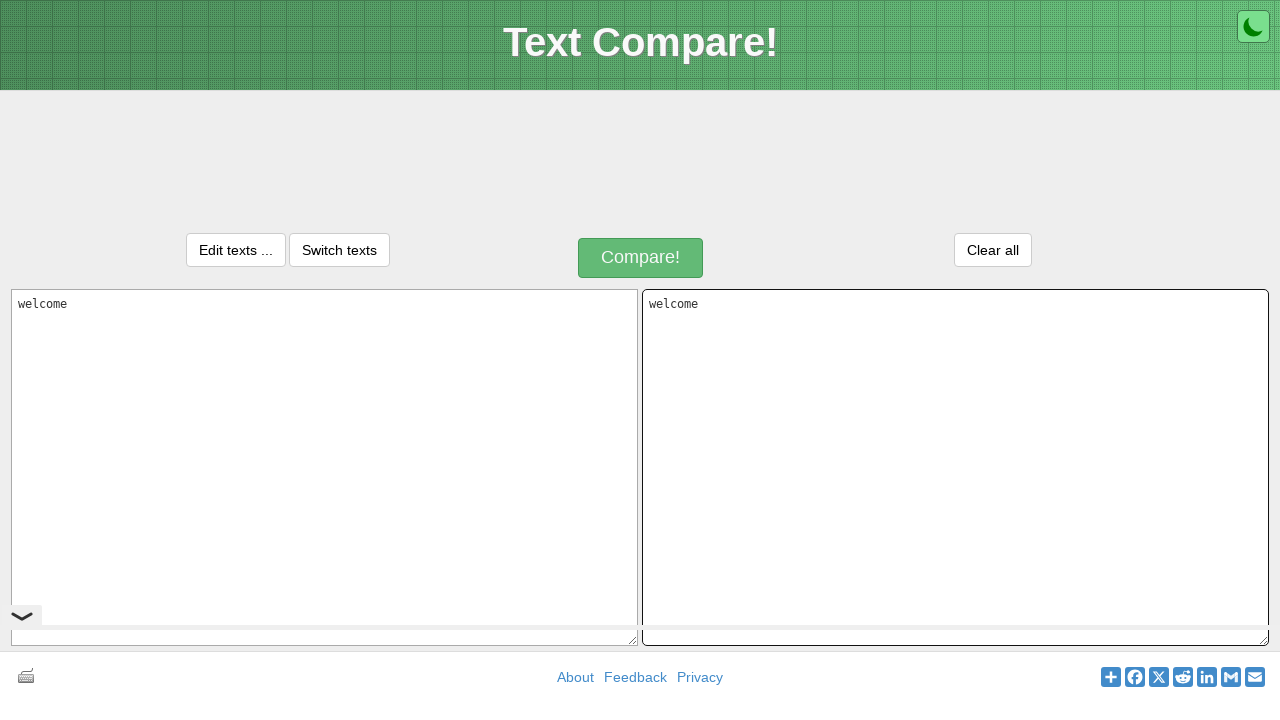

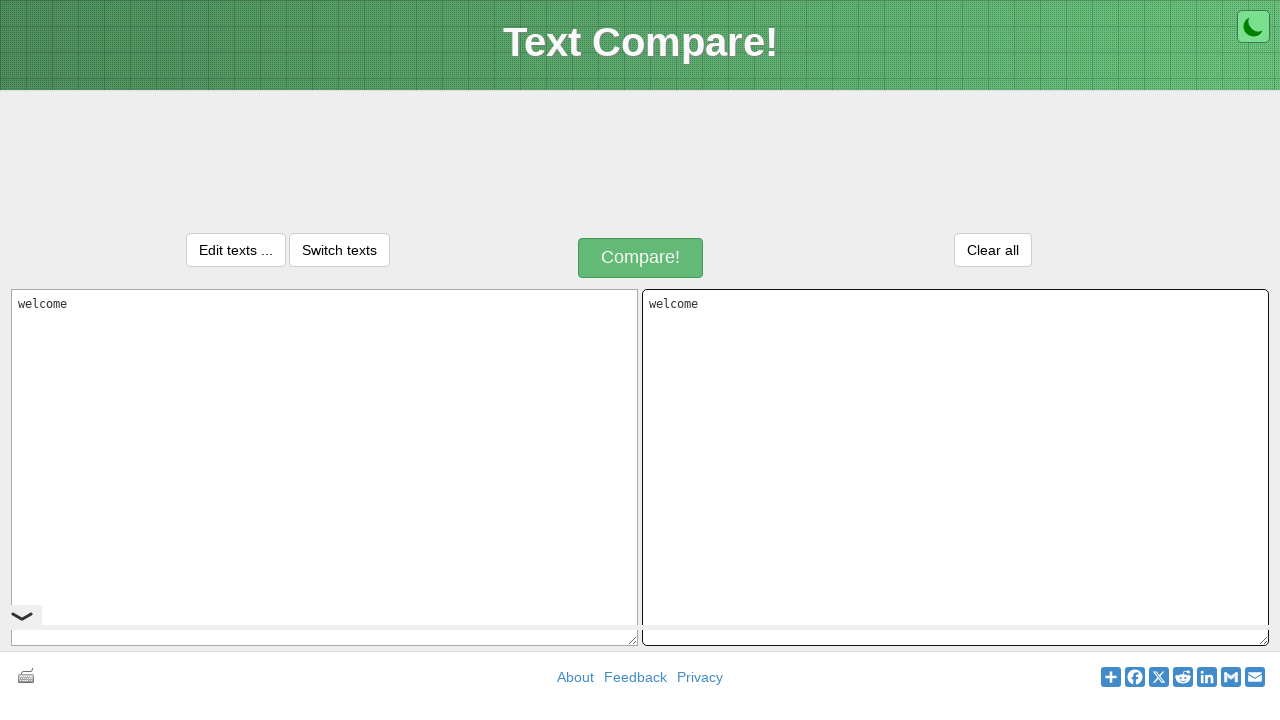